Tests alert handling functionality by clicking a button that triggers an alert and accepting it

Starting URL: https://demo.automationtesting.in/Alerts.html

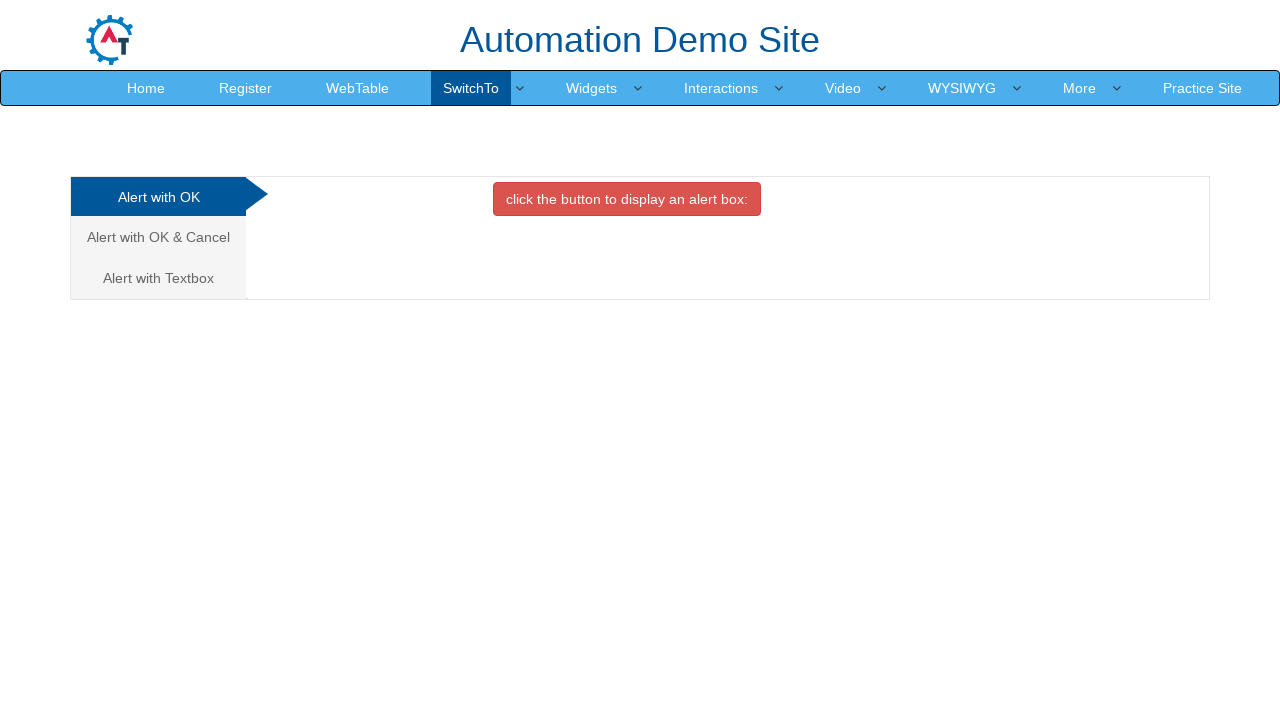

Clicked button that triggers alert at (627, 199) on button[onclick='alertbox()']
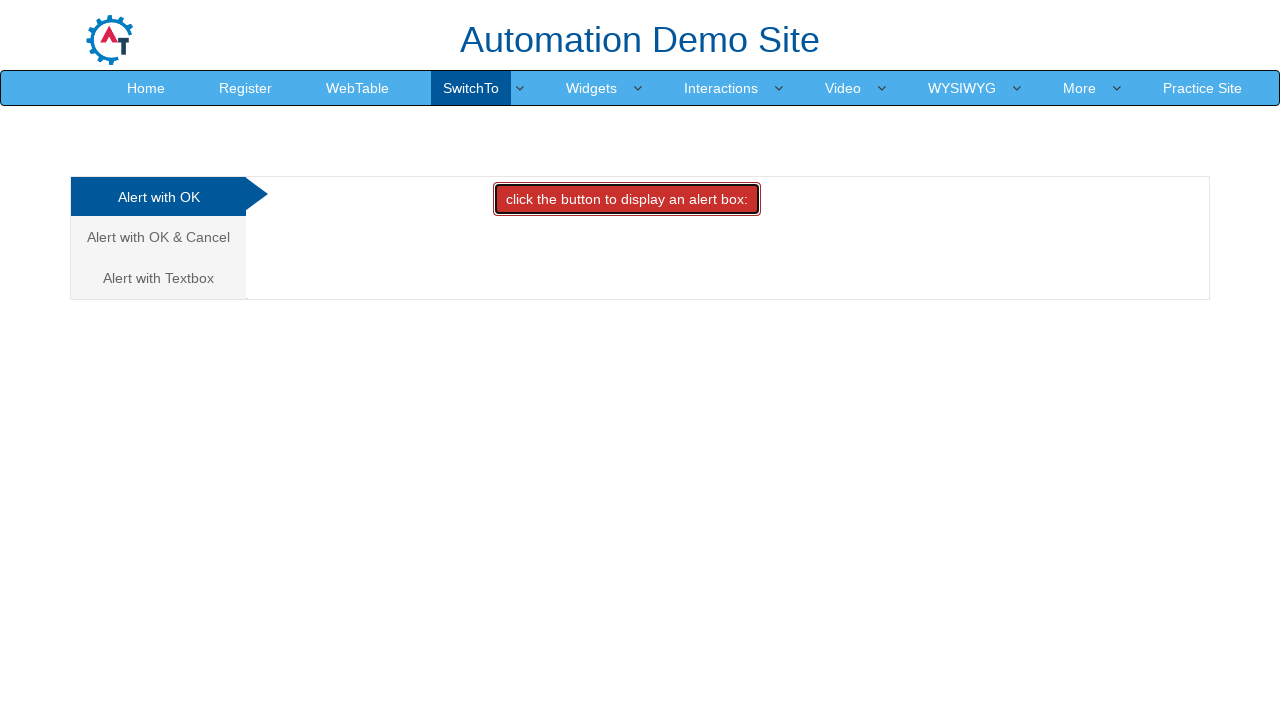

Set up dialog handler to accept alerts
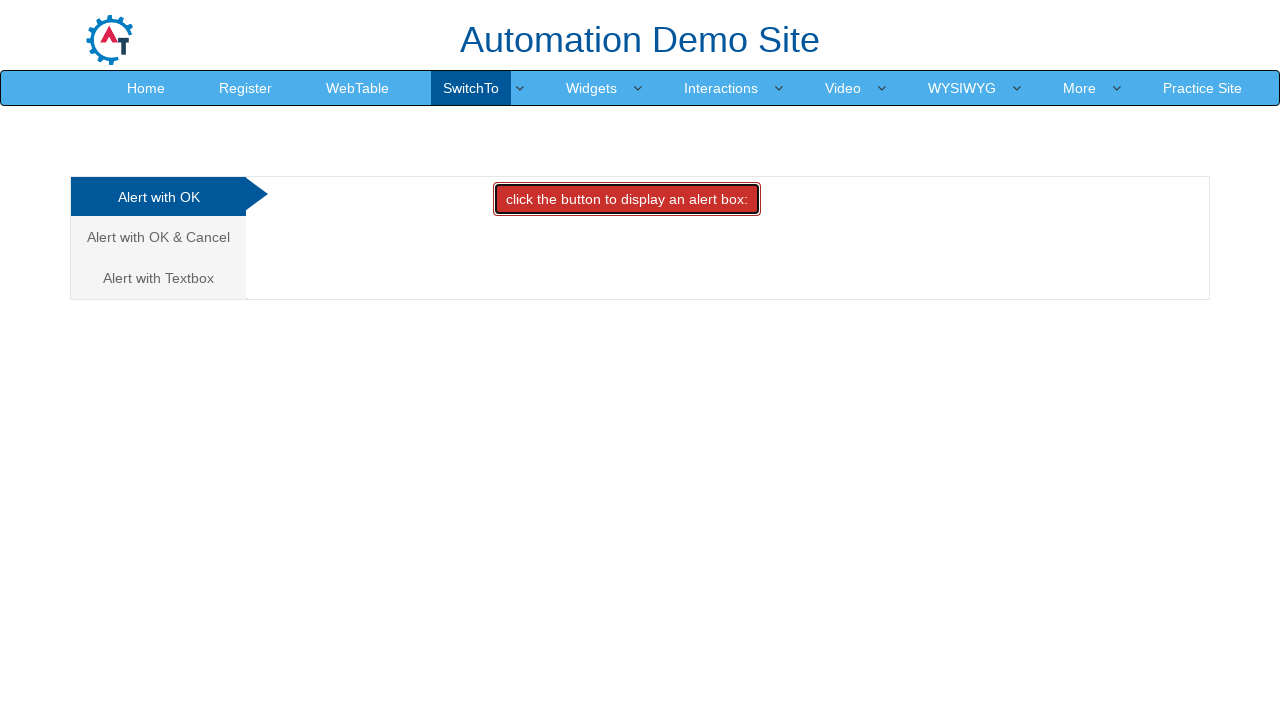

Waited for alert handling to complete
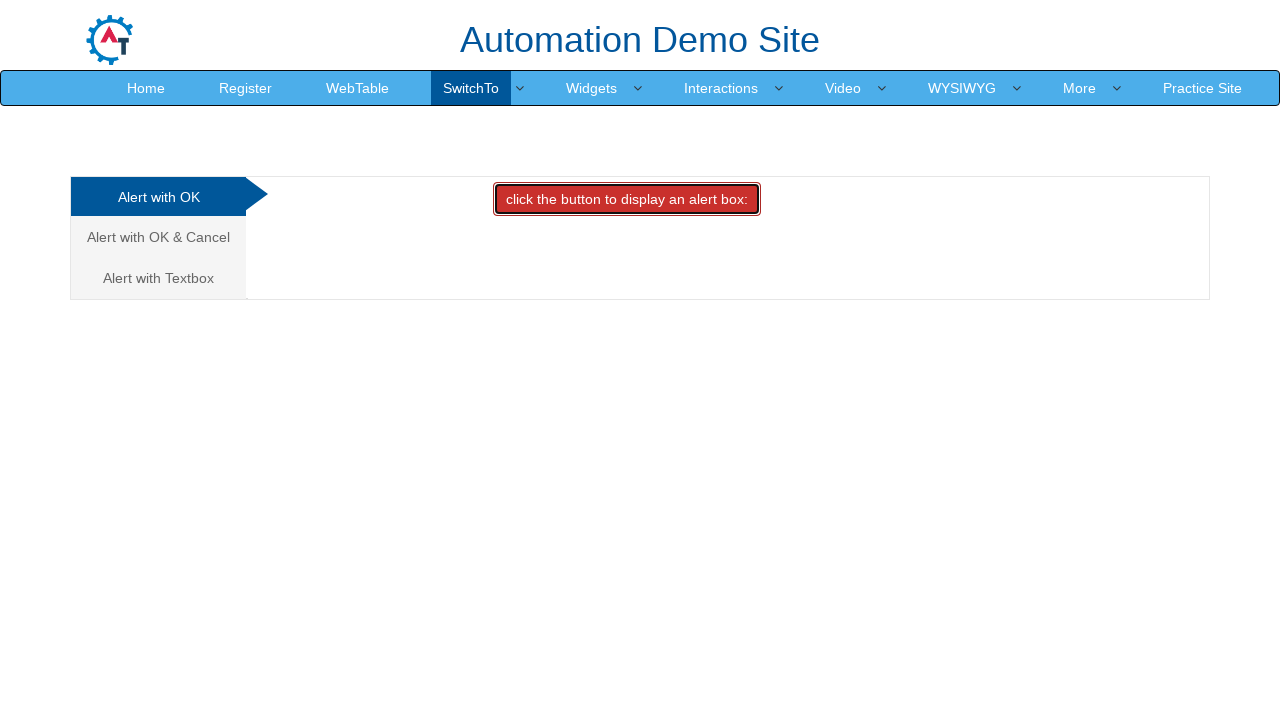

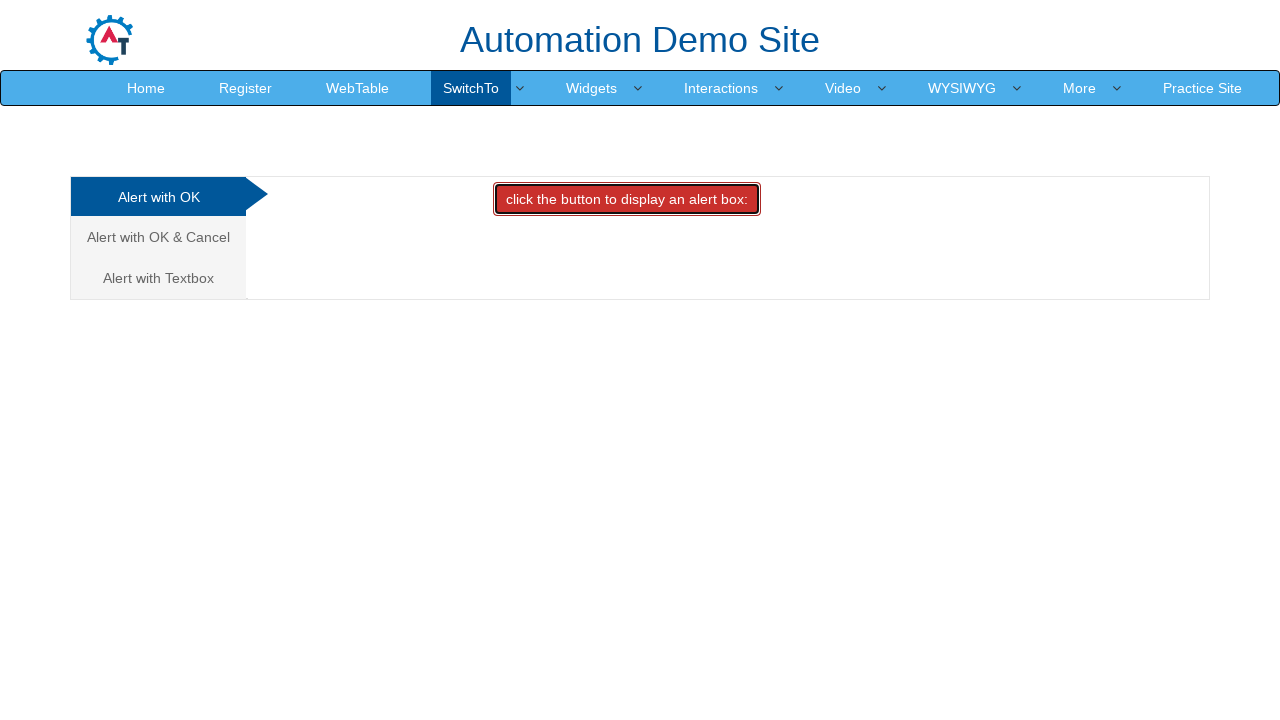